Tests the contact/inquiry form on the Vemu College website by clicking on a menu item and filling in personal details including name, email, and phone number.

Starting URL: https://vemu.org/

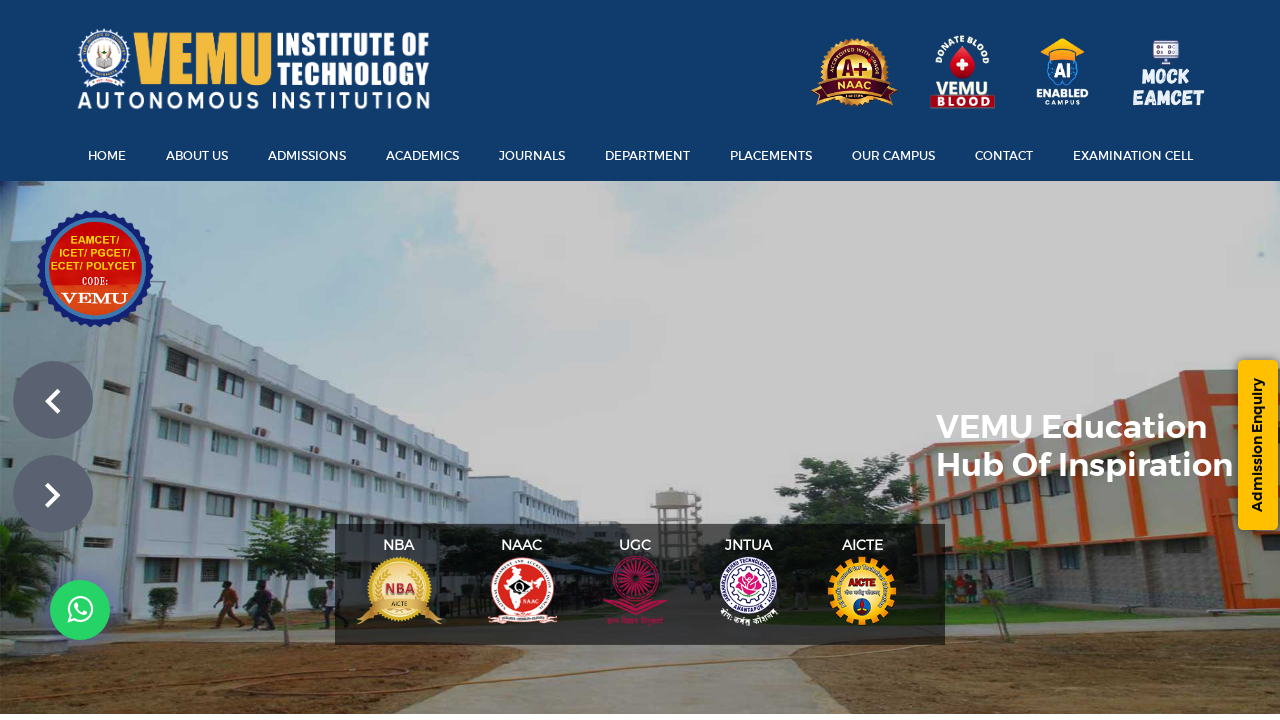

Clicked on the 10th menu item in navigation (contact/inquiry form) at (1004, 156) on xpath=//*[@id='nav']/li[10]/a
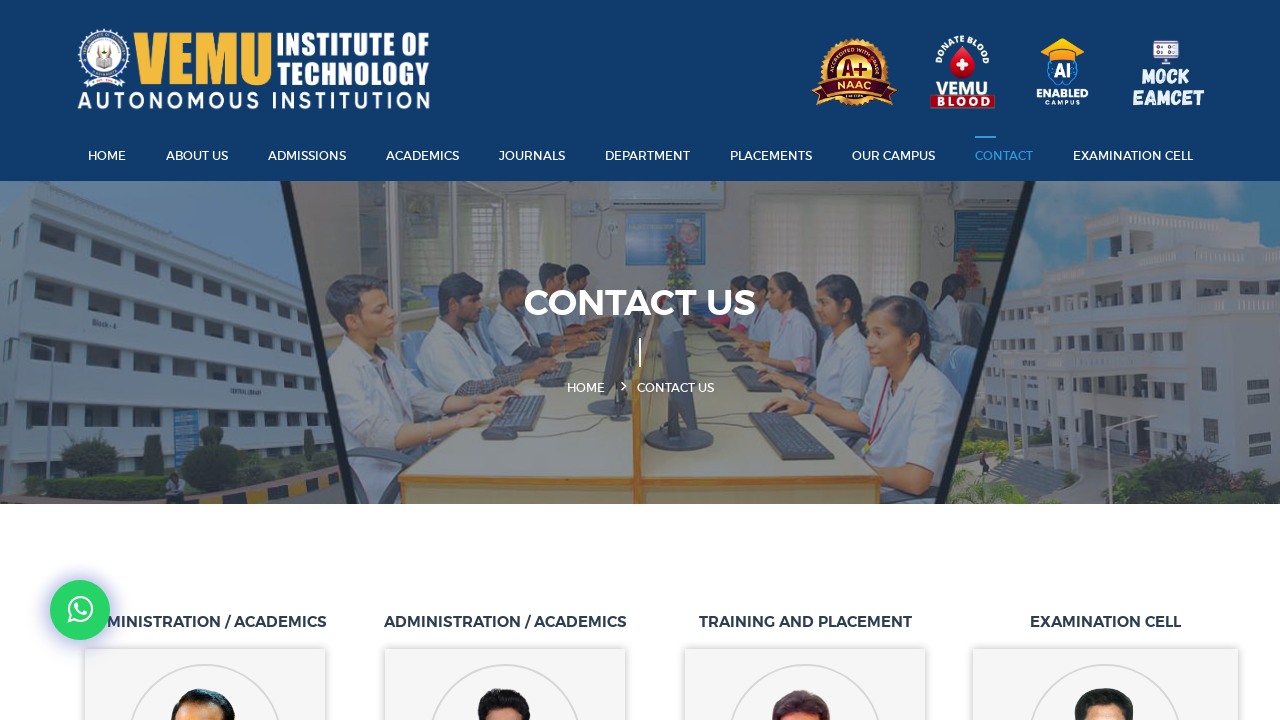

Filled full name field with 'Priya Sharma' on input[name='full_name']
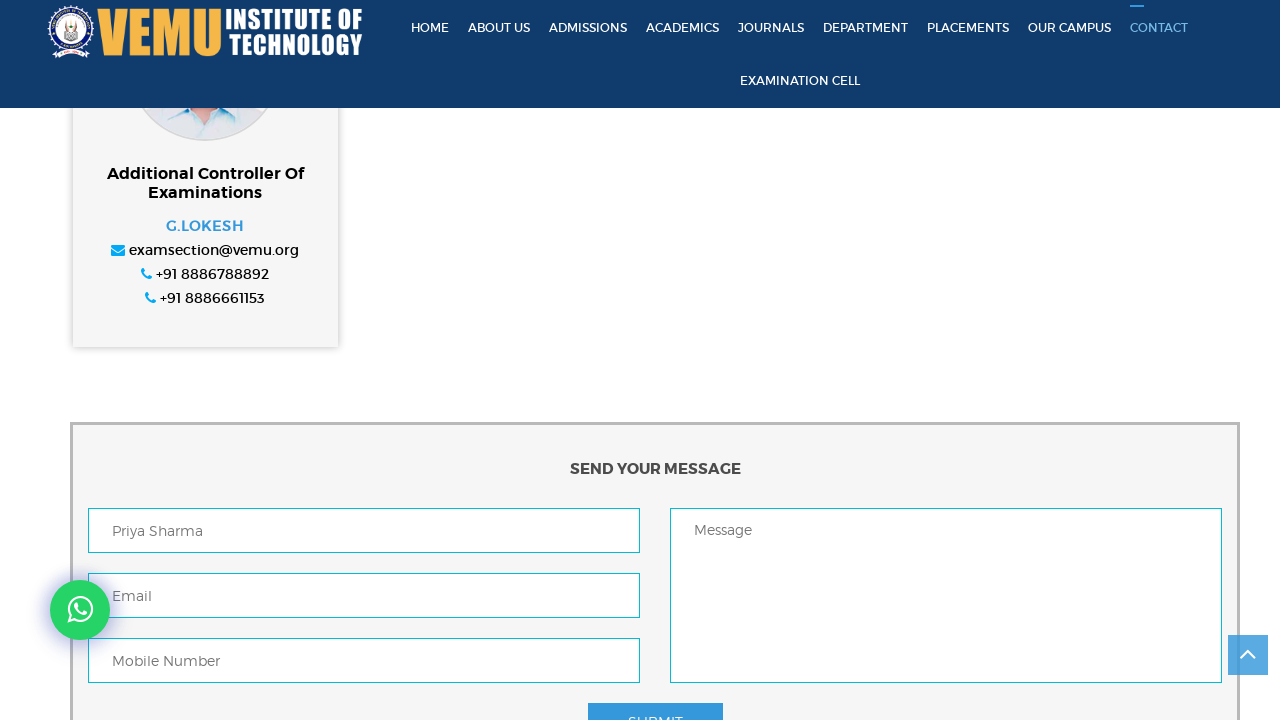

Filled email field with 'priya.sharma@gmail.com' on input[name='email_id']
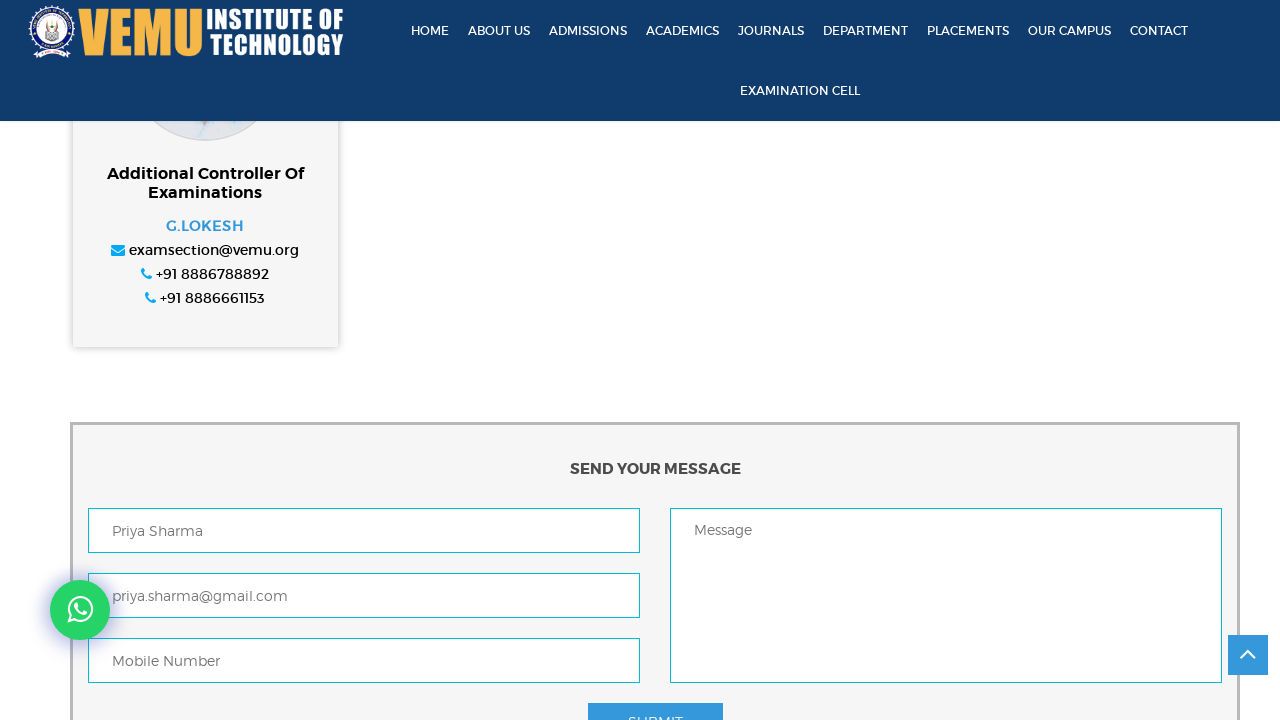

Filled phone number field with '9876543210' on input[name='phone_no']
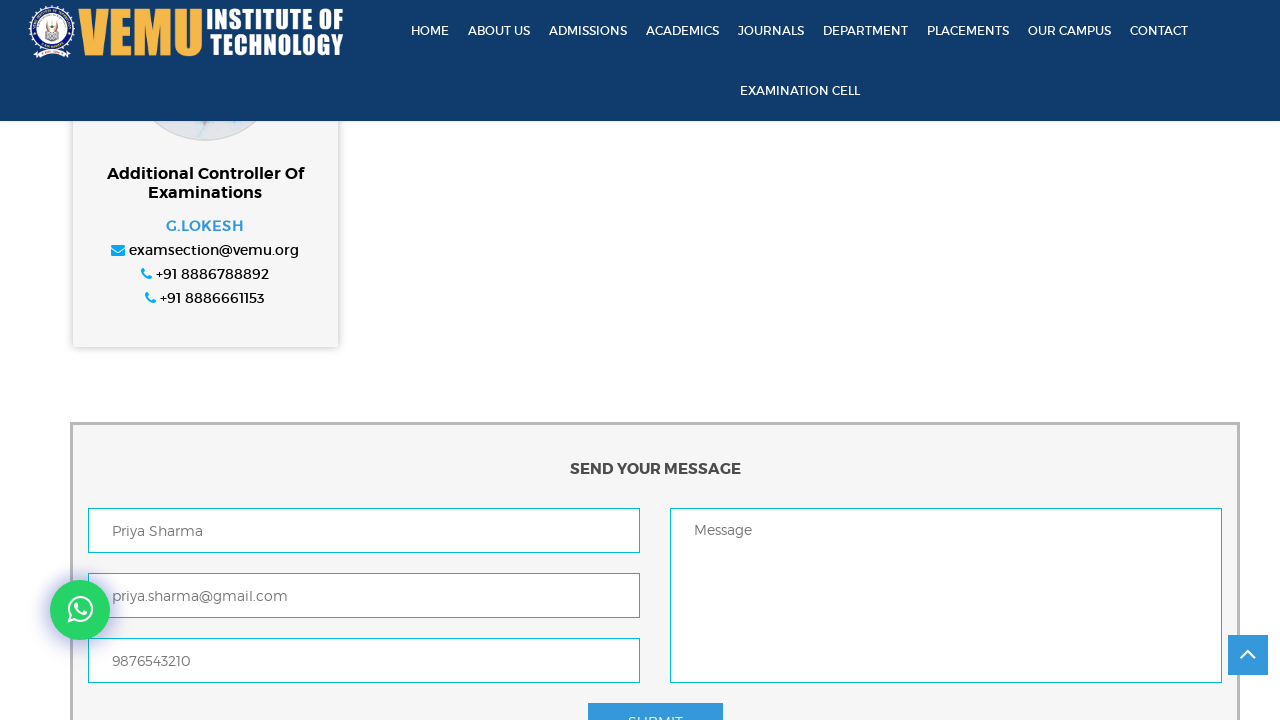

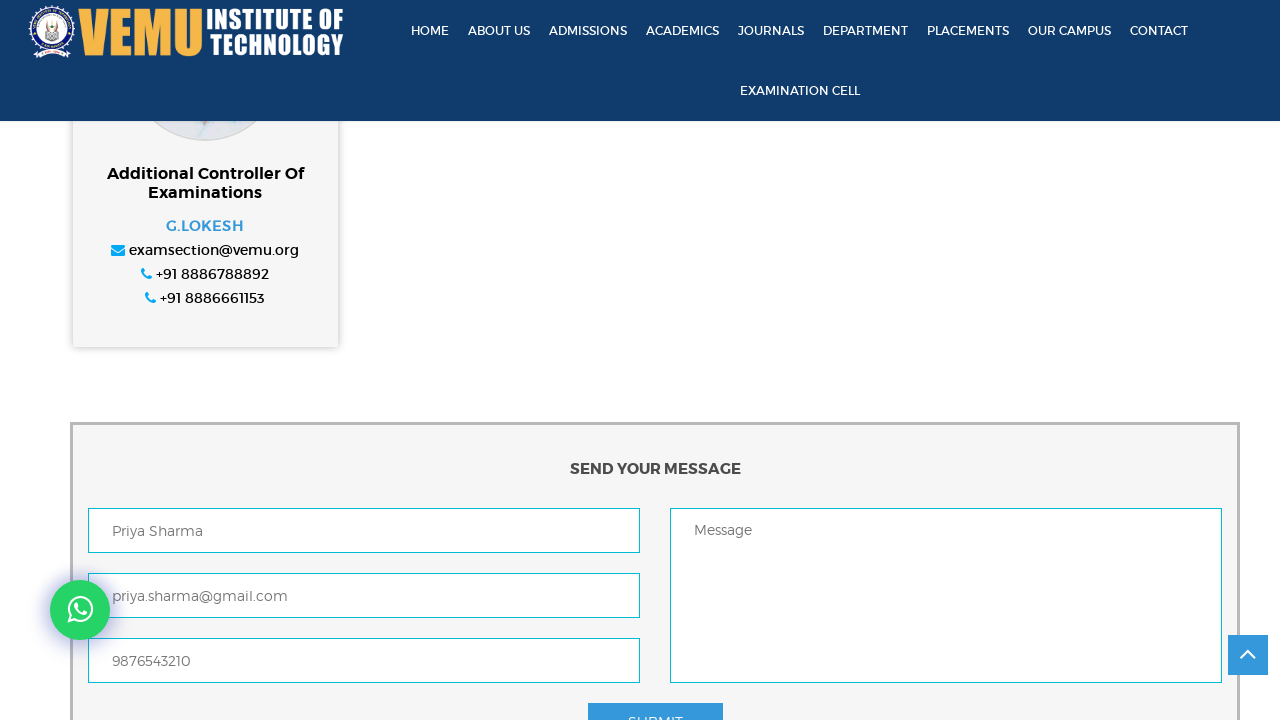